Tests hover functionality by hovering over three images and verifying that corresponding user information becomes visible

Starting URL: https://practice.cydeo.com/hovers

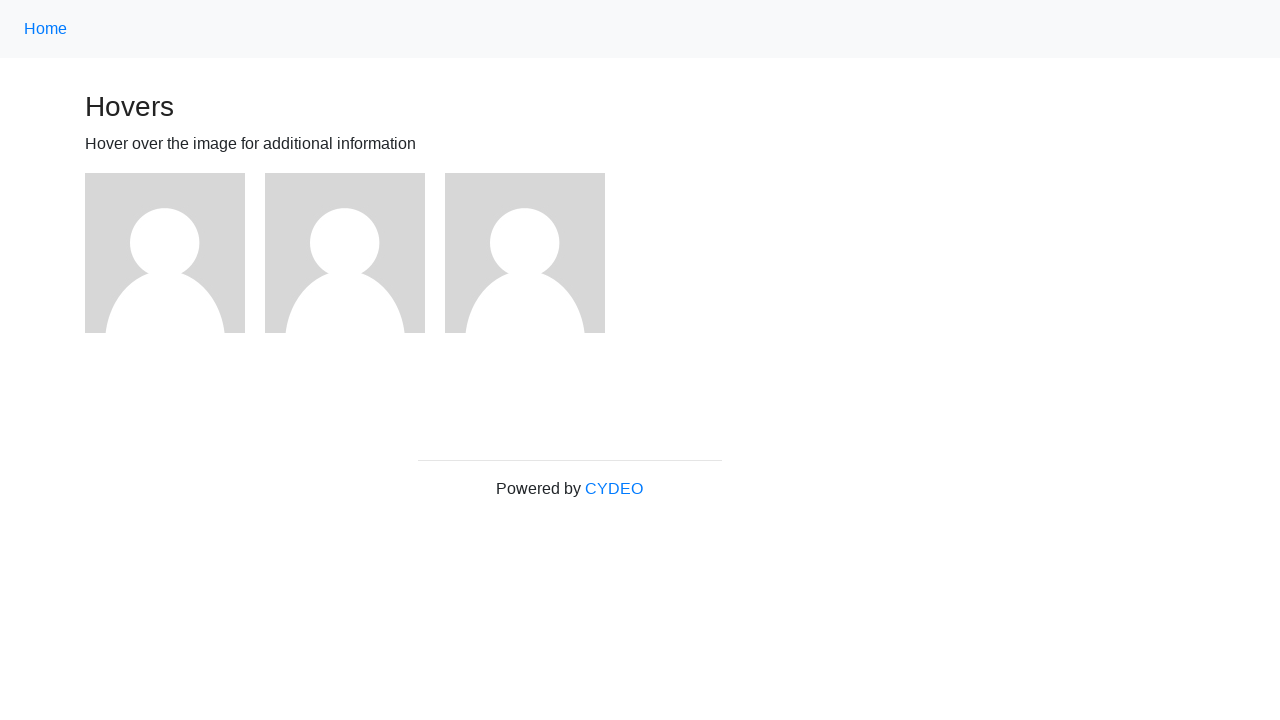

Located first image element
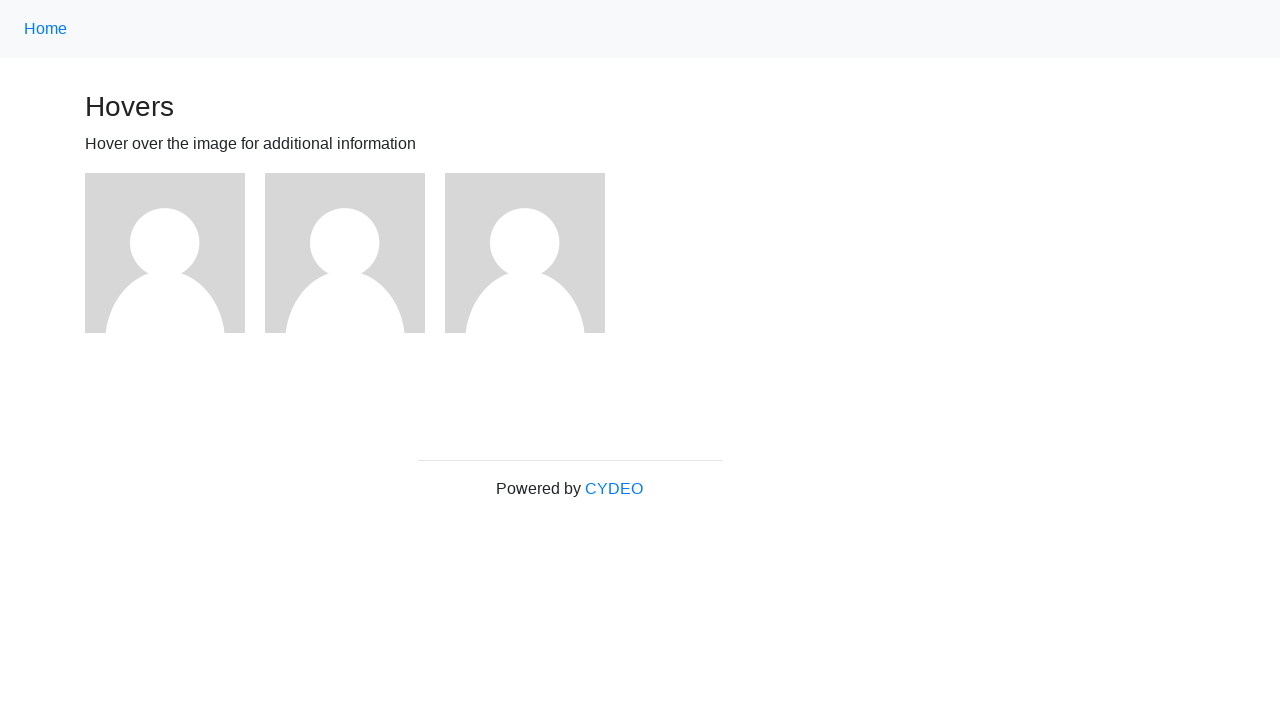

Located second image element
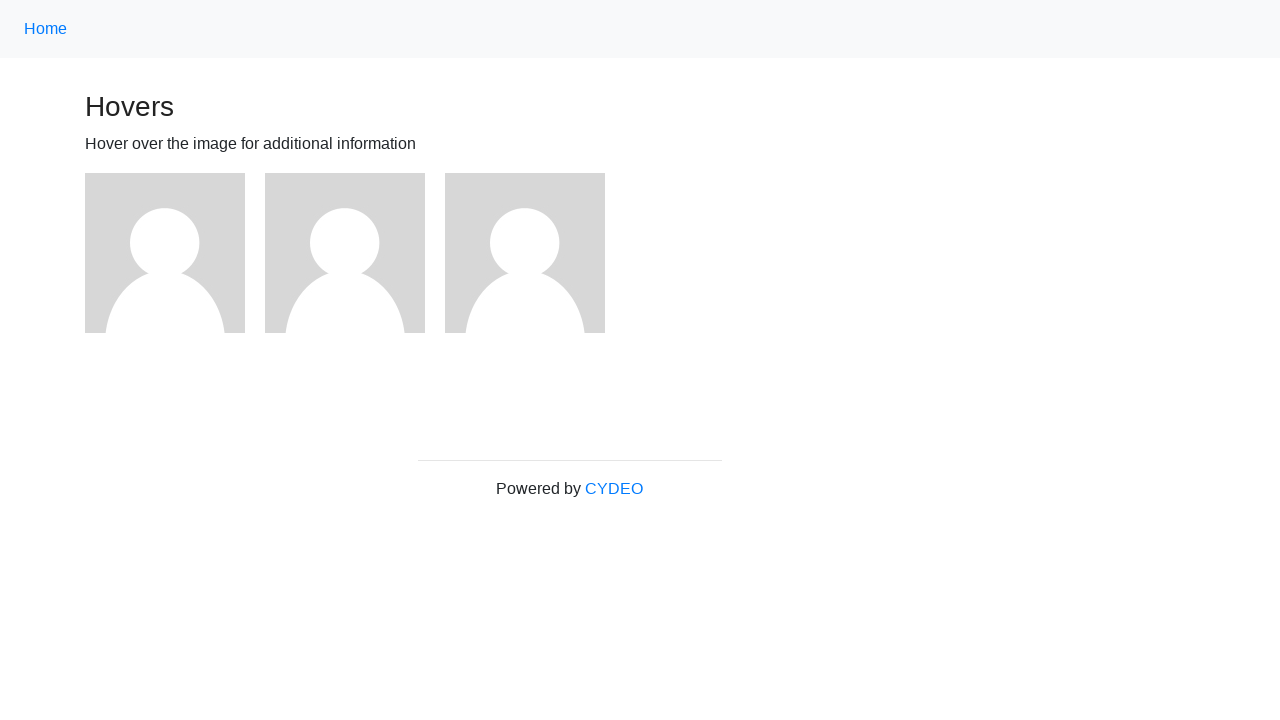

Located third image element
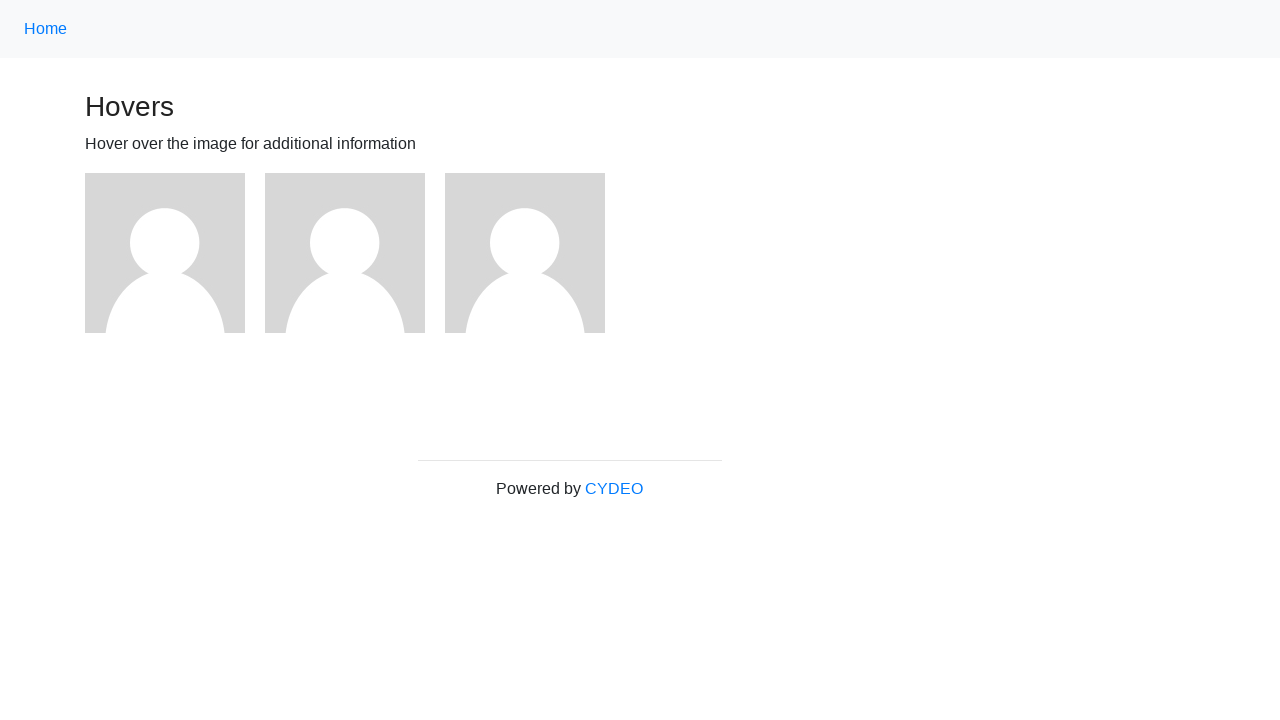

Located user1 text element
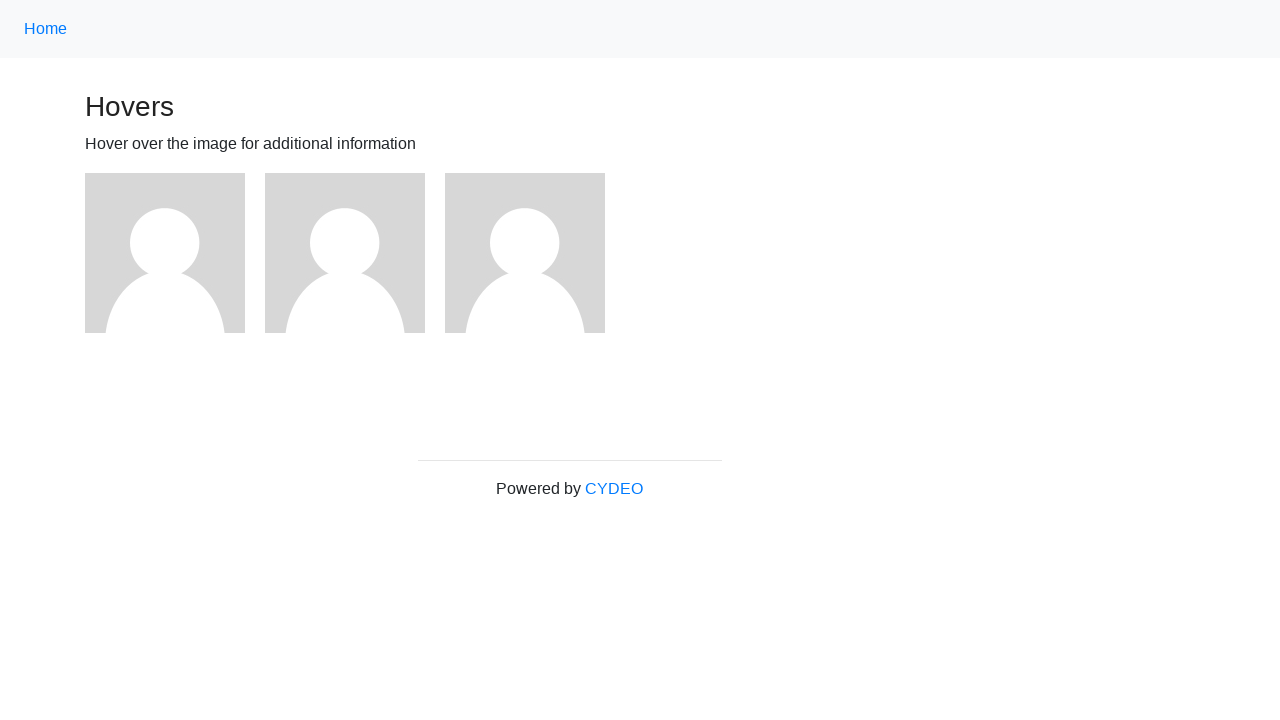

Located user2 text element
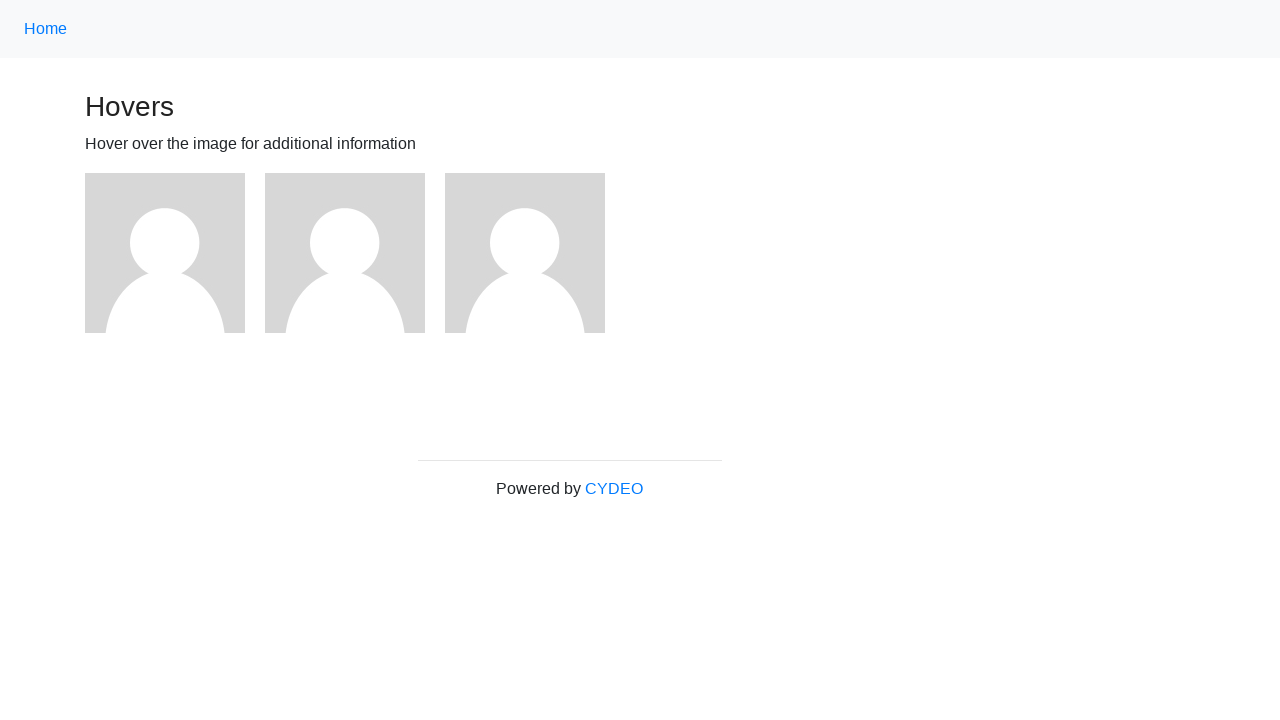

Located user3 text element
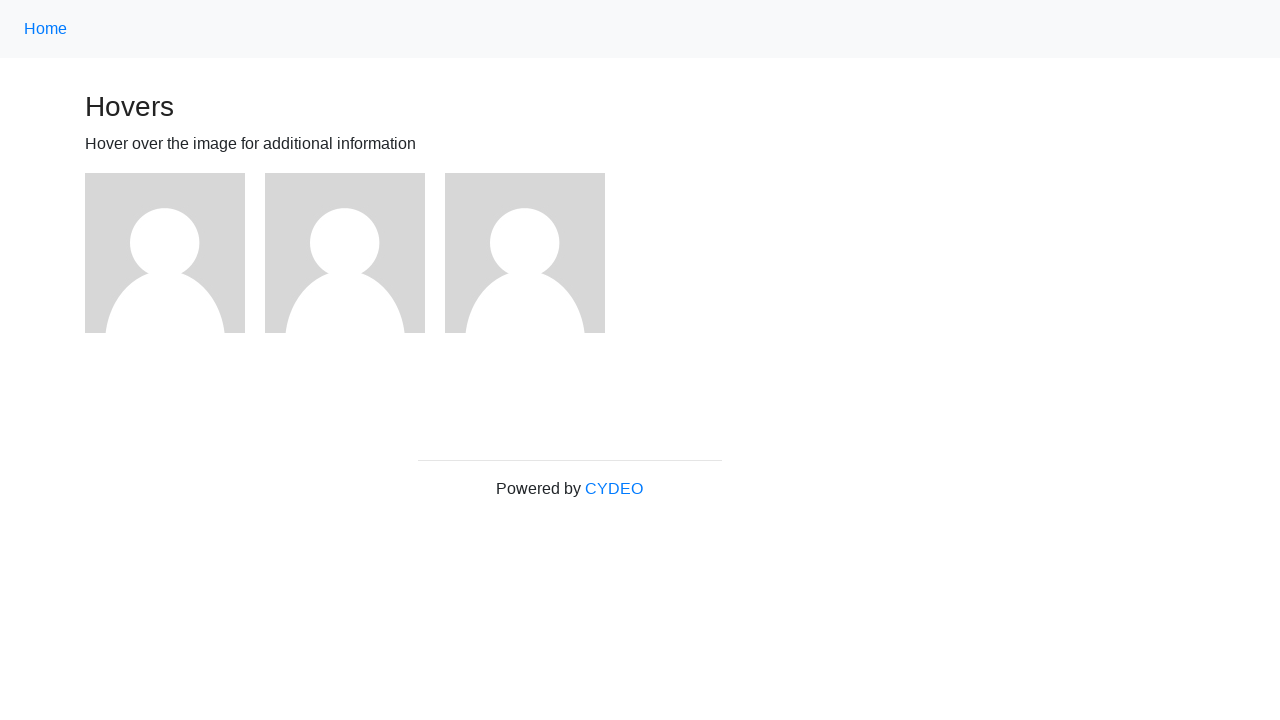

Hovered over first image at (165, 253) on (//img)[1]
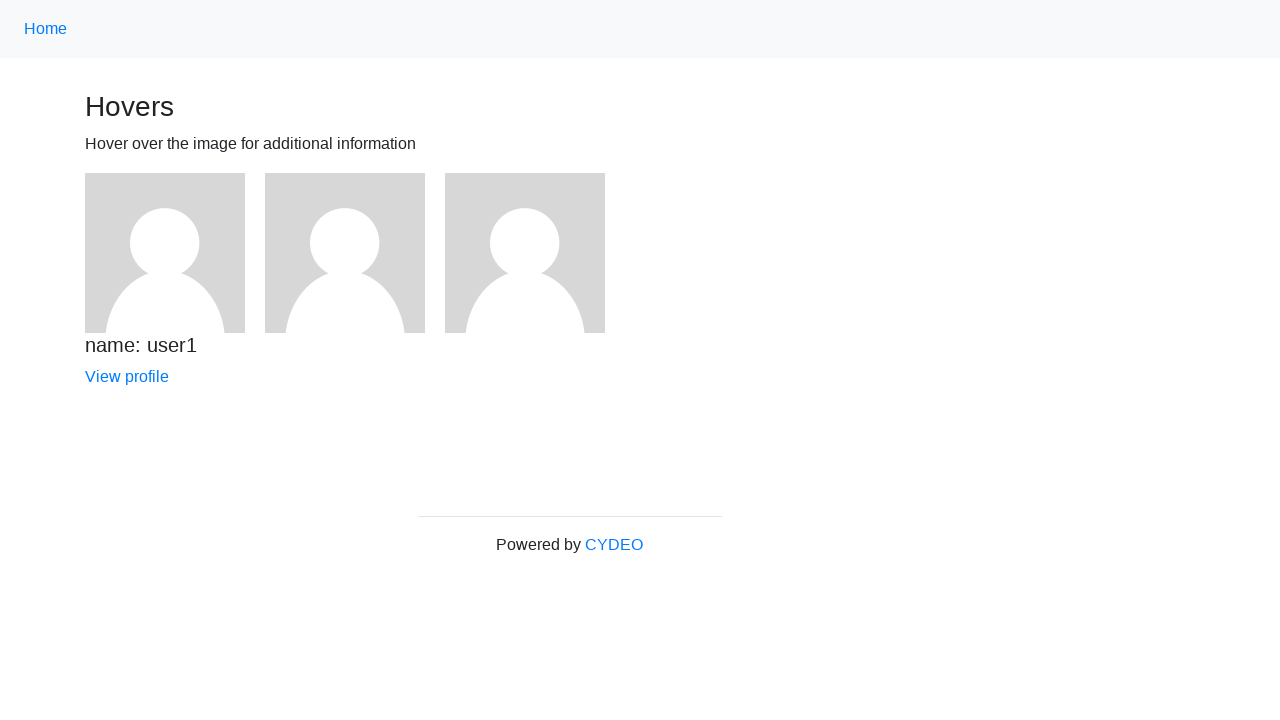

Verified user1 is visible after hovering over first image
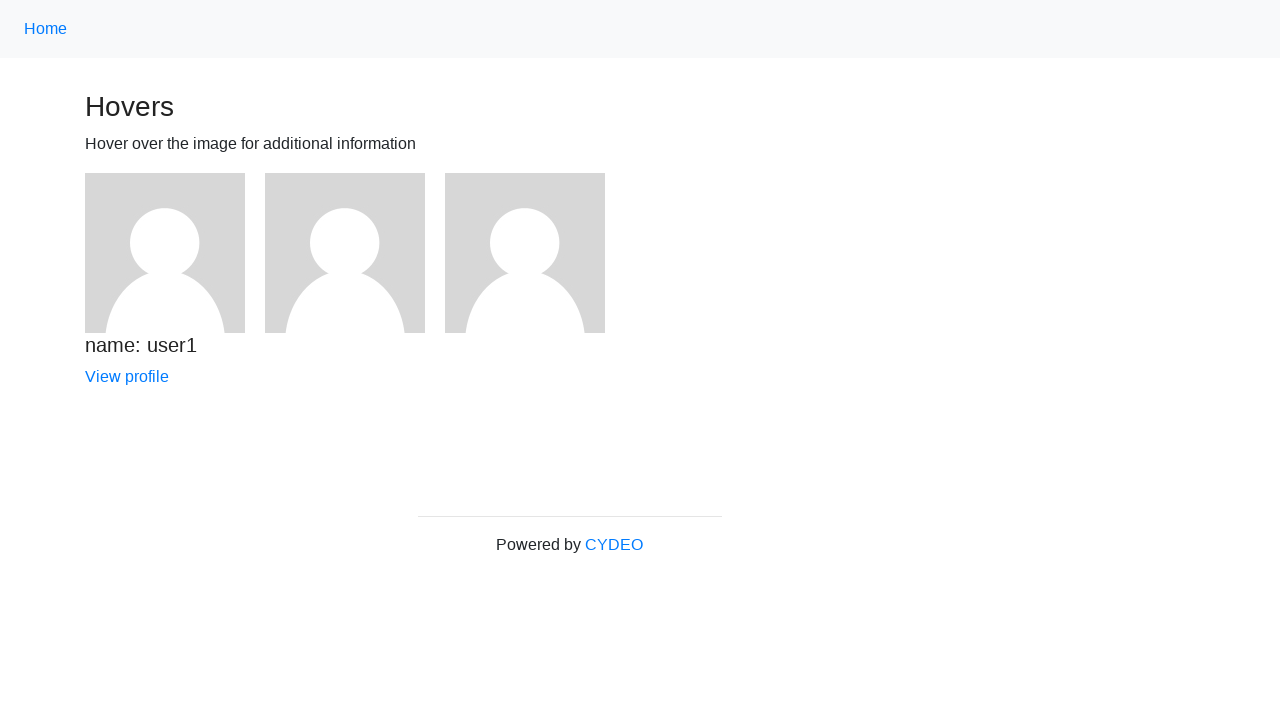

Hovered over second image at (345, 253) on (//img)[2]
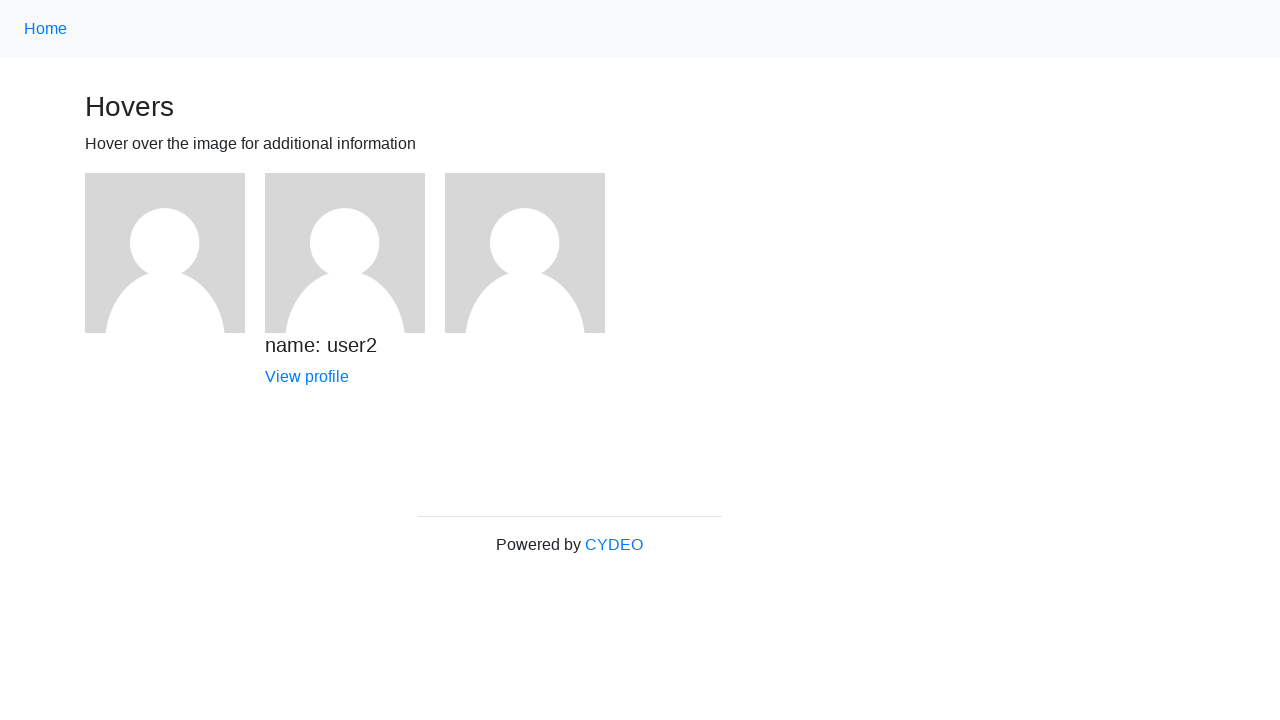

Verified user2 is visible after hovering over second image
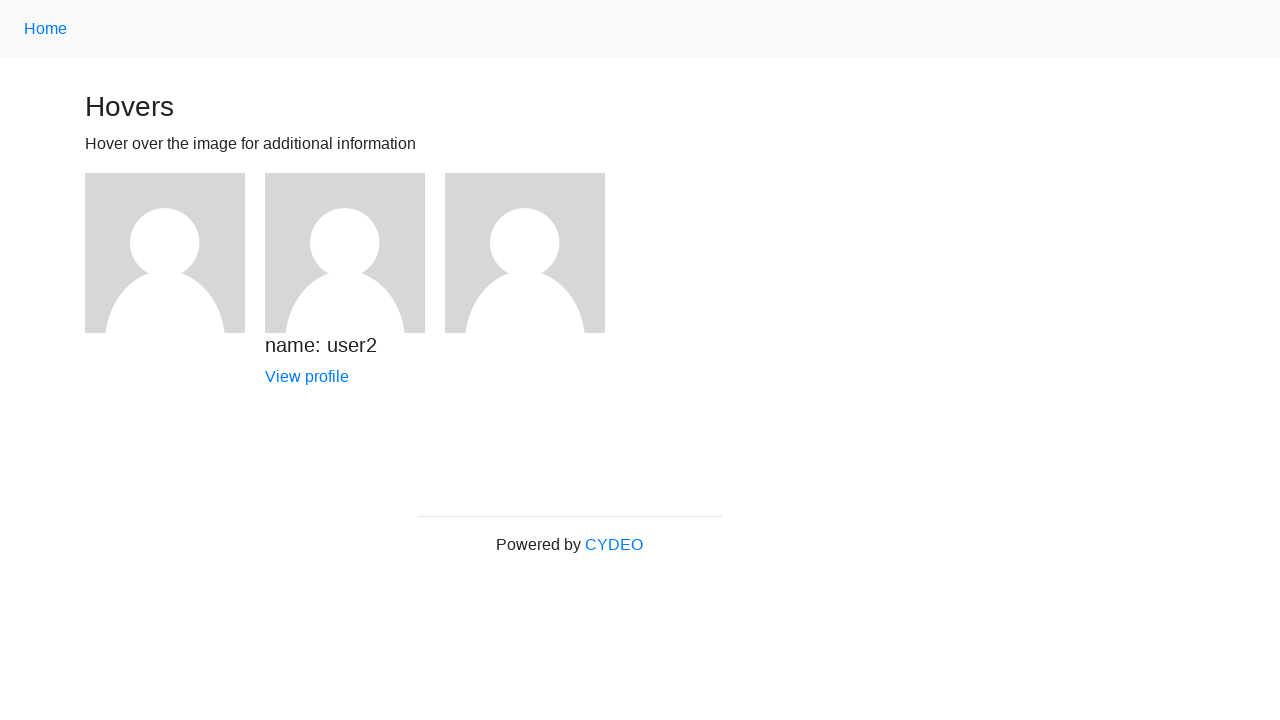

Hovered over third image at (525, 253) on (//img)[3]
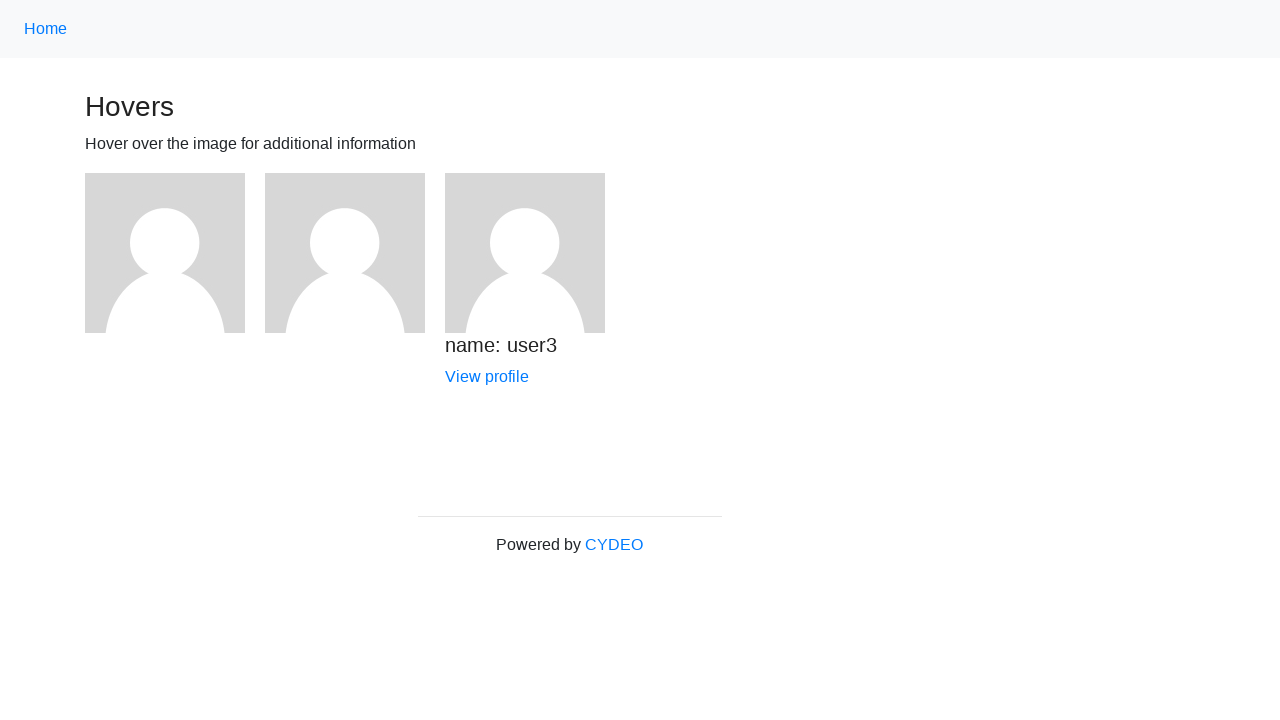

Verified user3 is visible after hovering over third image
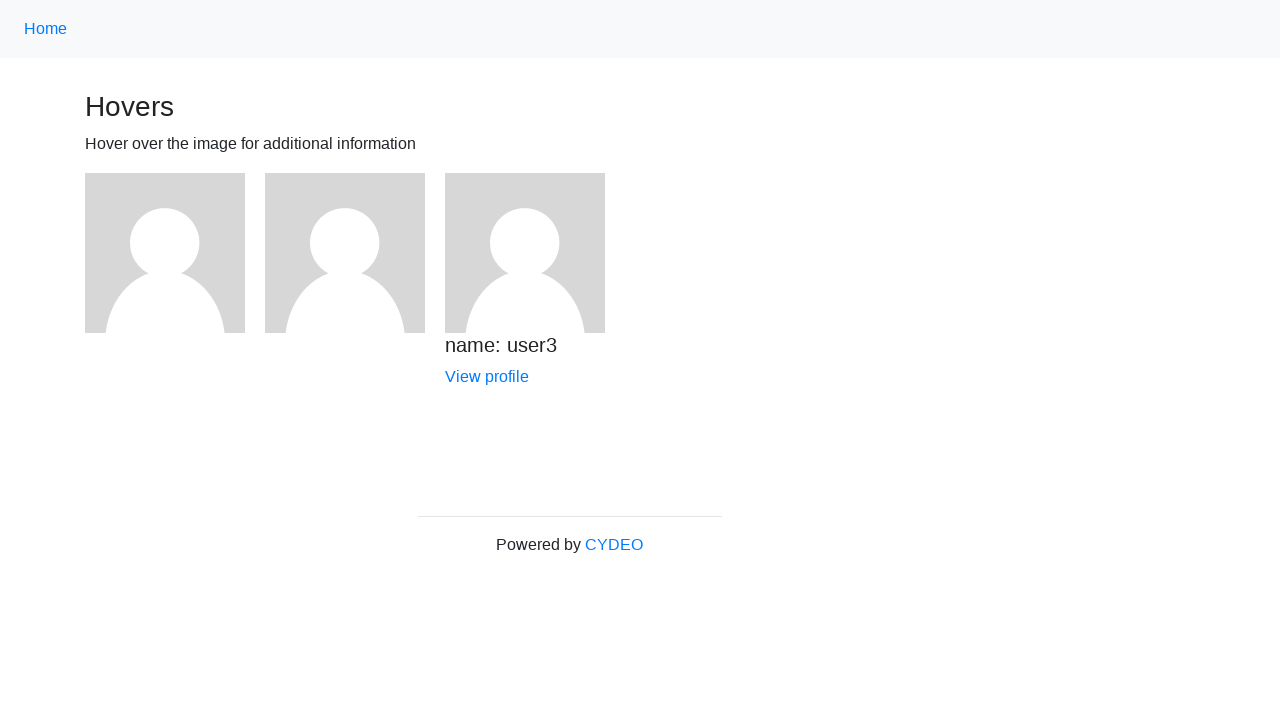

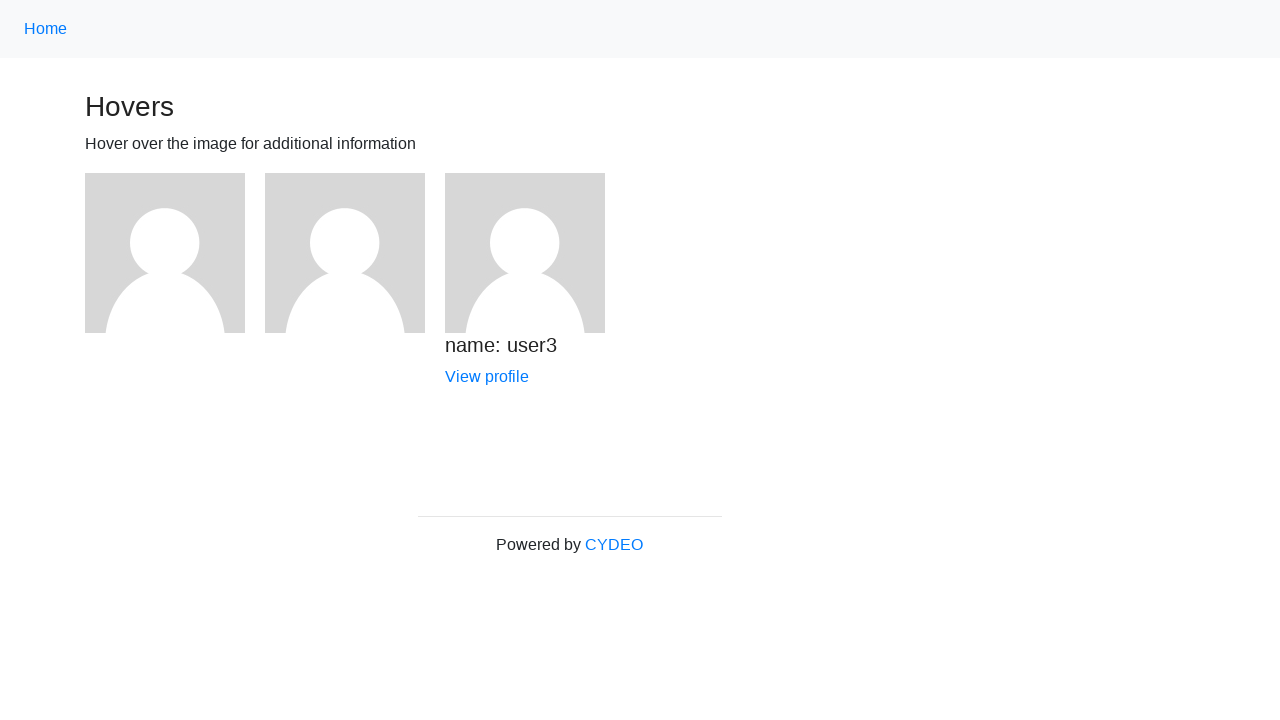